Tests multi-window/tab handling by clicking a button that opens a new tab, then switches browser context to the newly opened child window.

Starting URL: https://skpatro.github.io/demo/links/

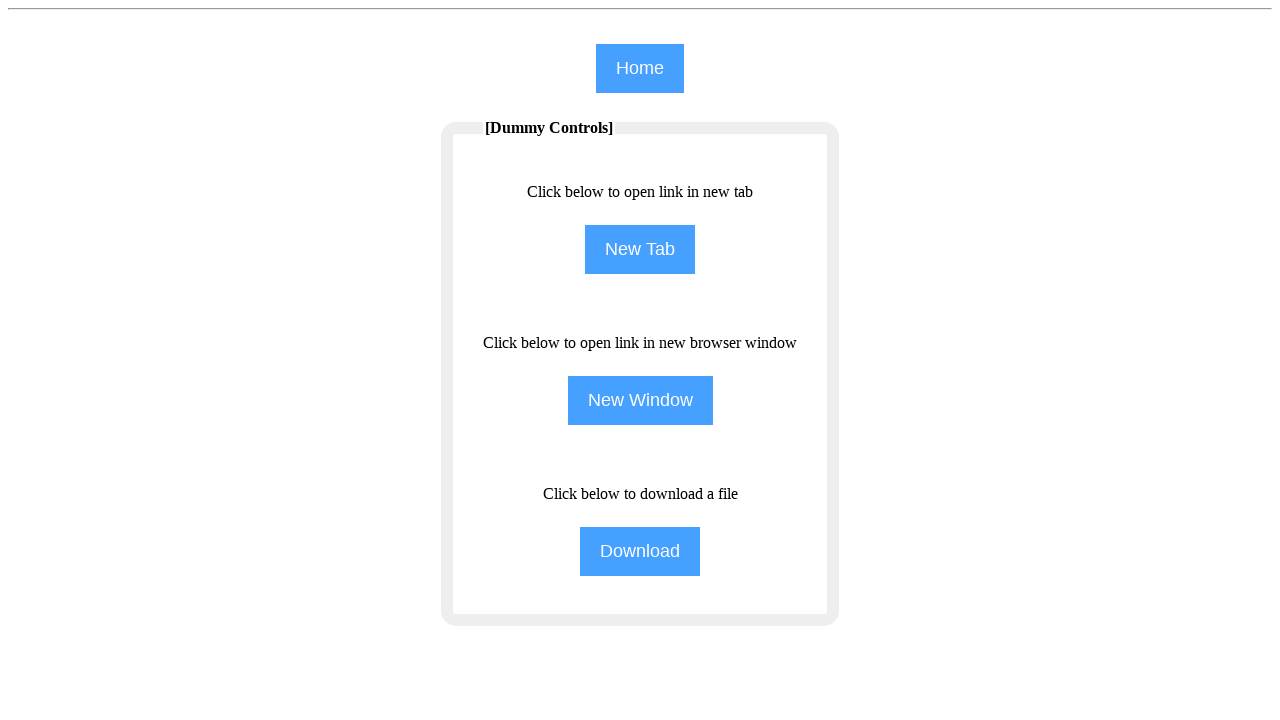

Retrieved main page title
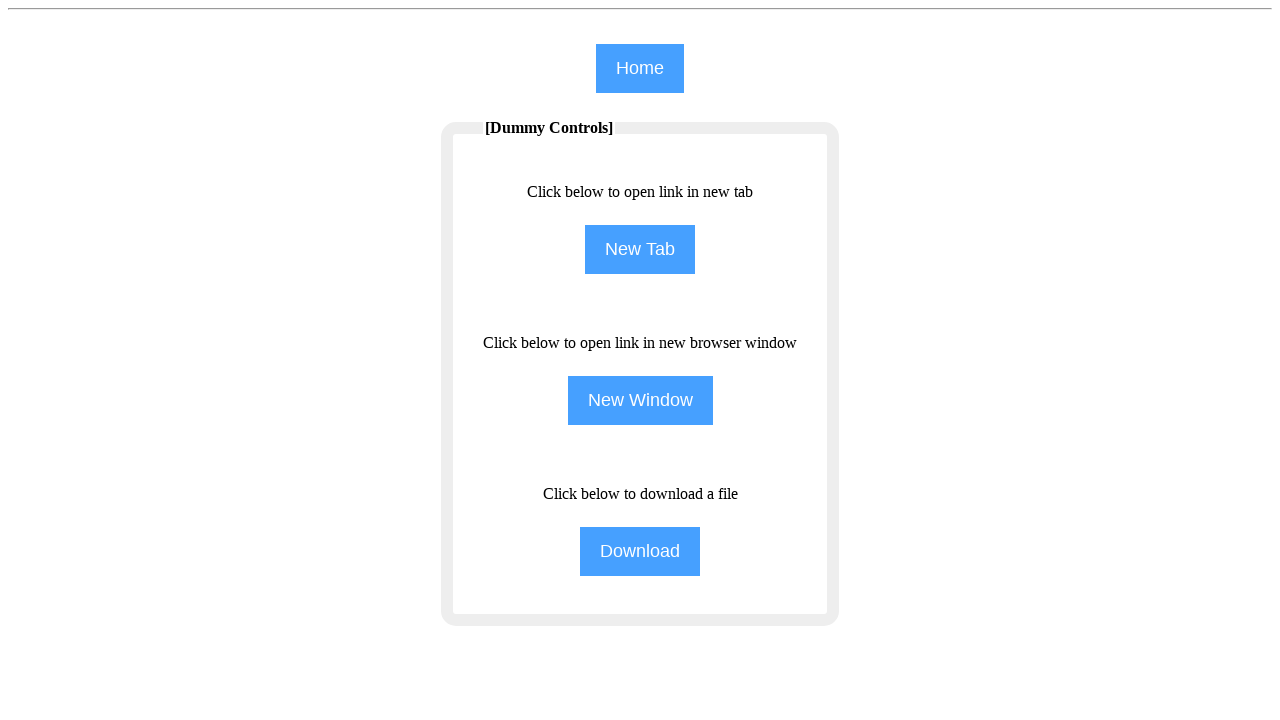

Clicked 'New Tab' button to open a new browser tab at (640, 250) on input[name='NewTab']
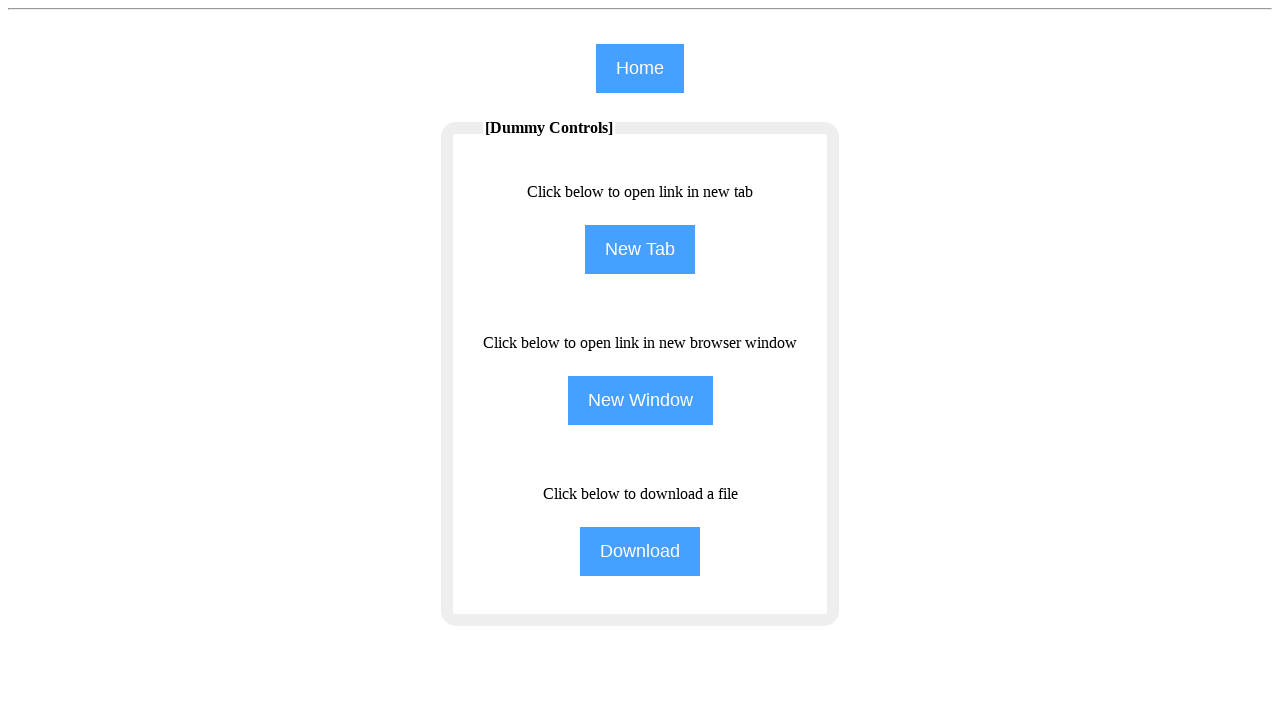

Captured new child page from expect_page context
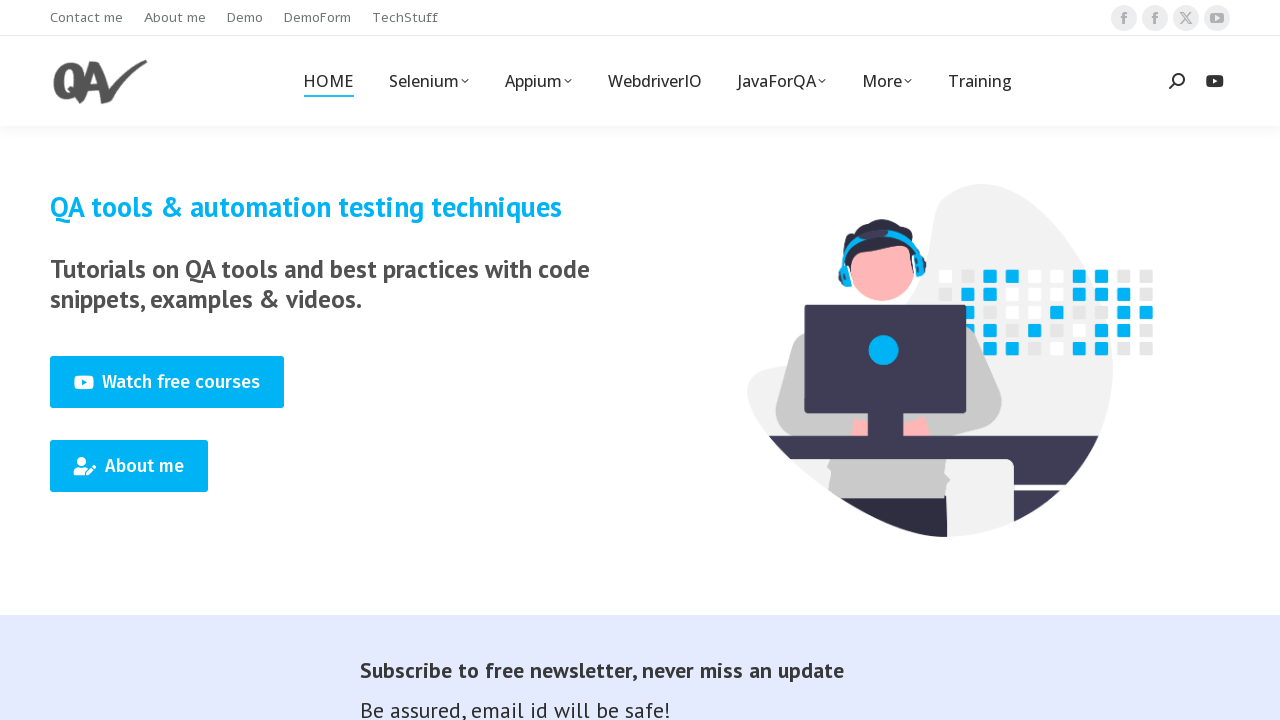

Child page finished loading
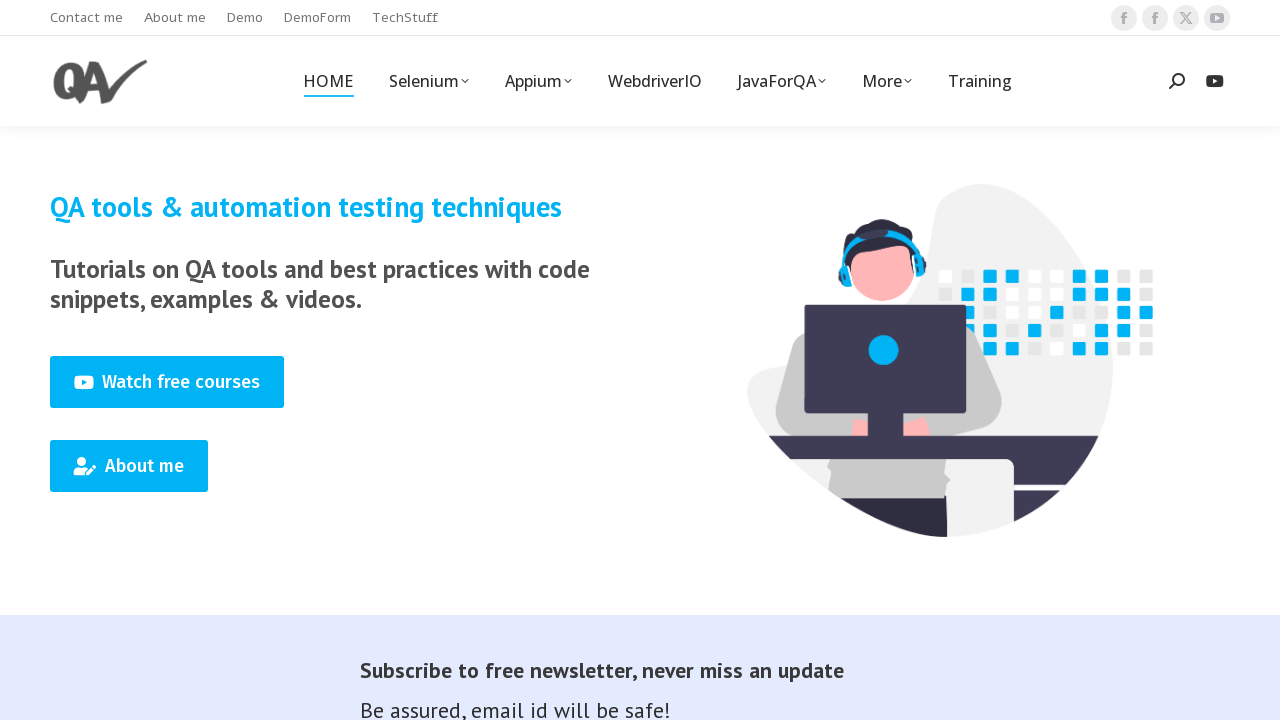

Brought child page to front
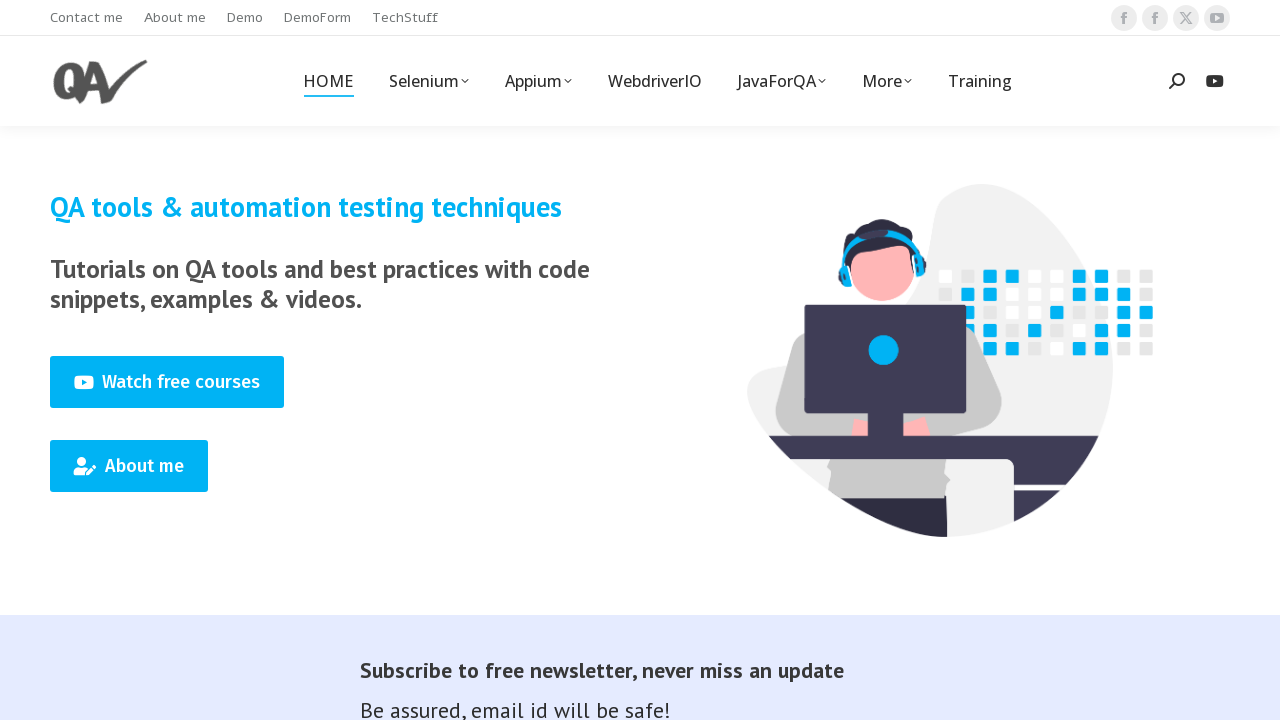

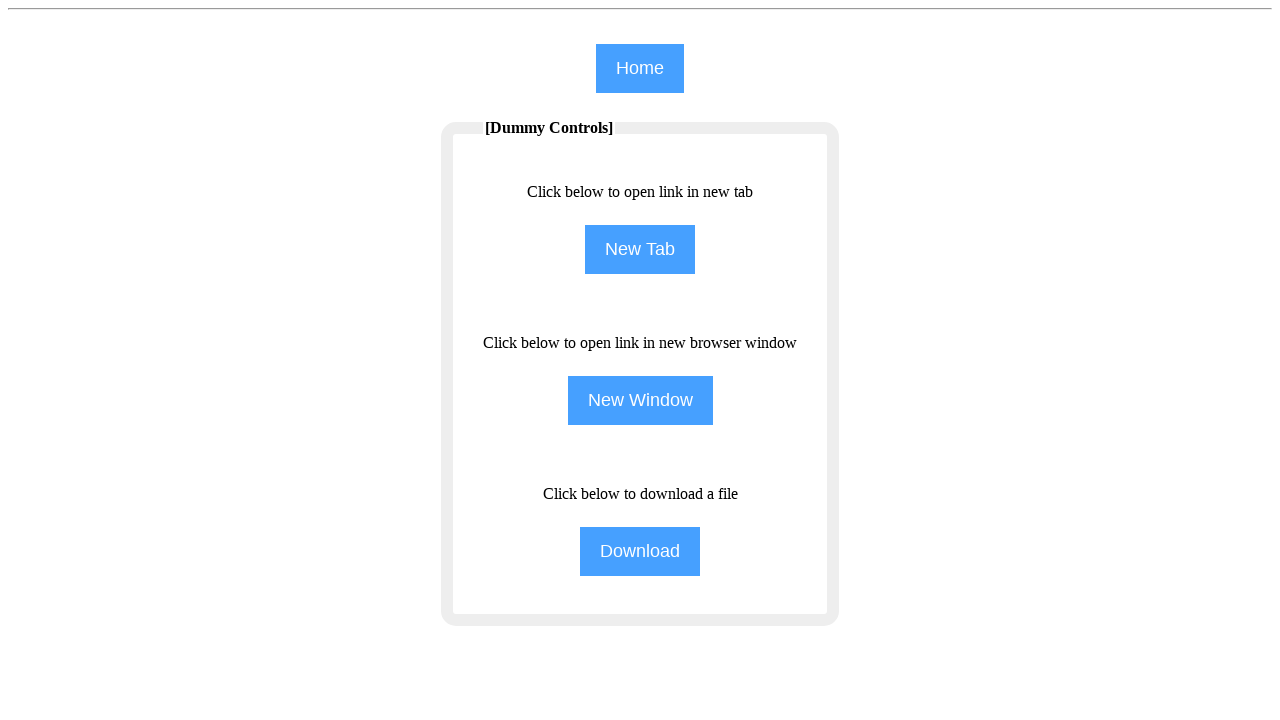